Navigates to YouTube homepage and verifies that the page title contains "YouTube"

Starting URL: https://www.youtube.com

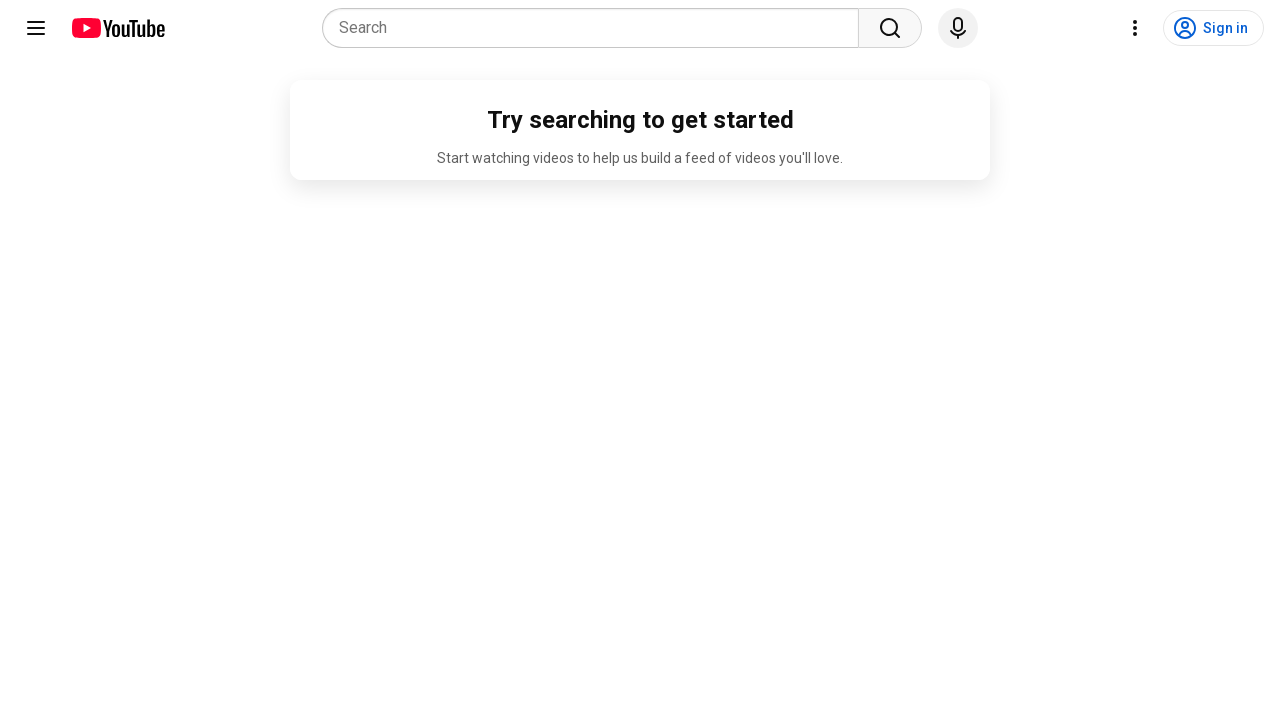

Navigated to YouTube homepage
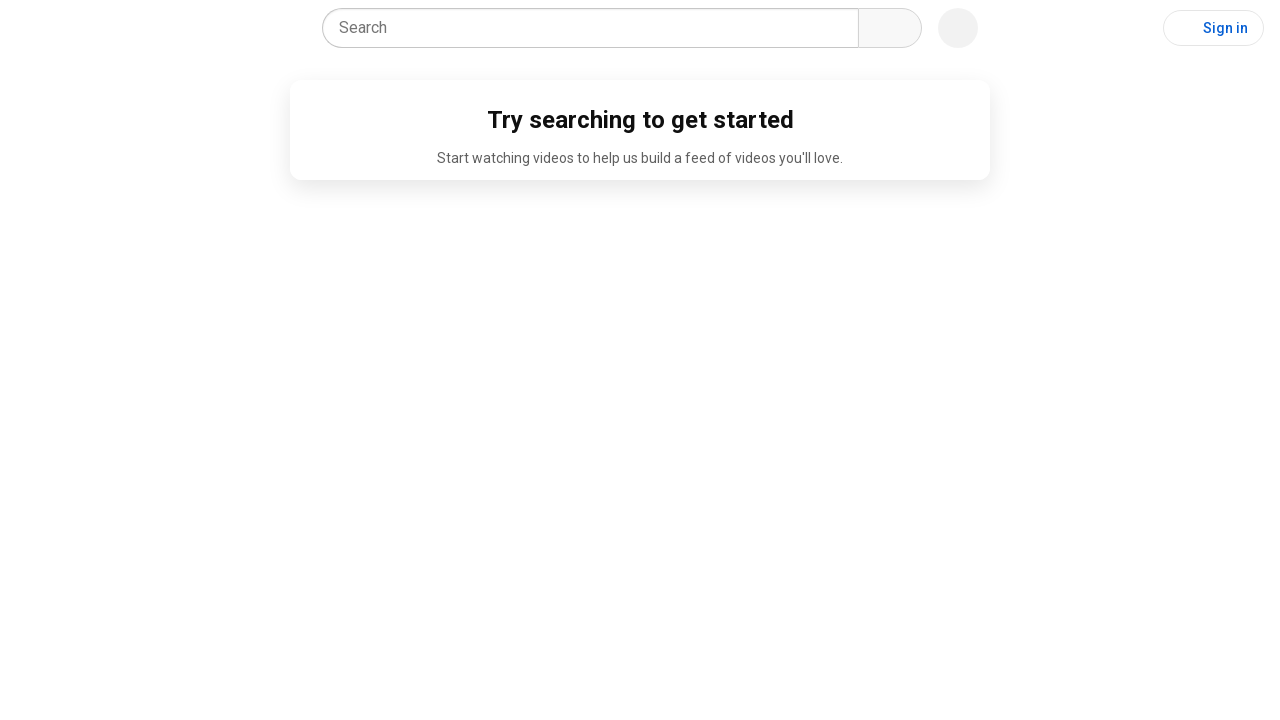

Retrieved page title
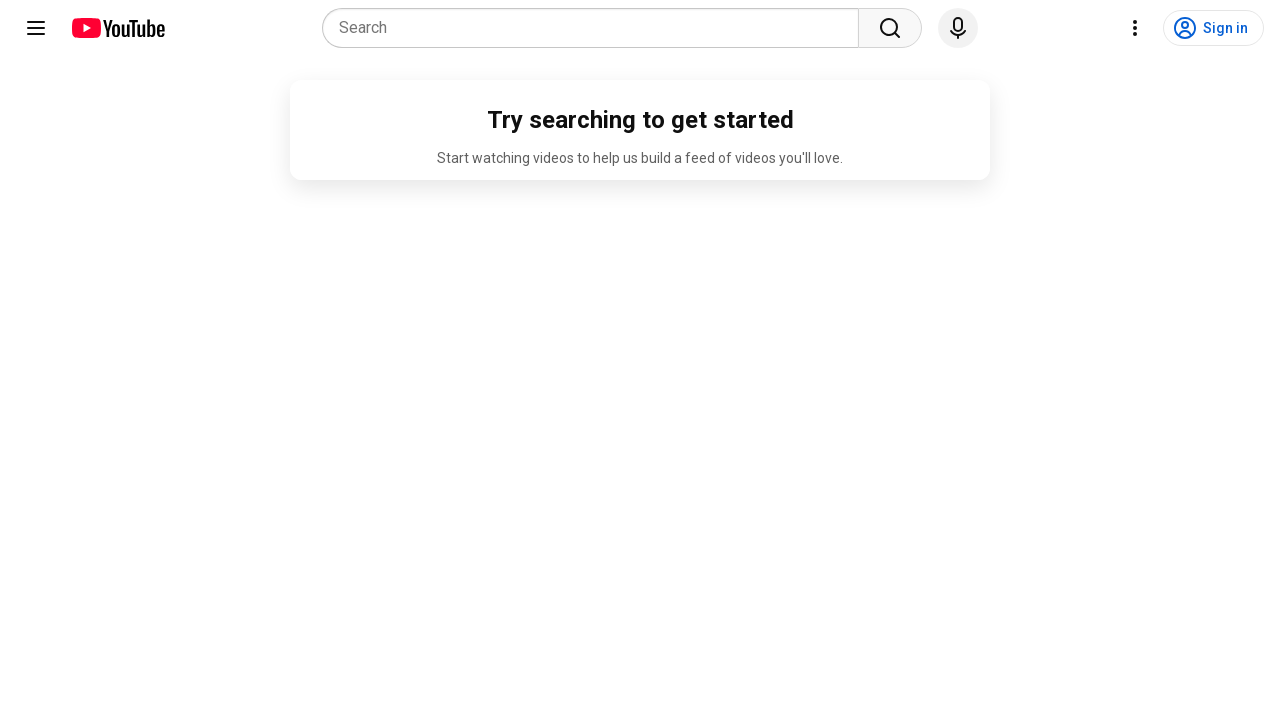

Verified page title contains 'YouTube'
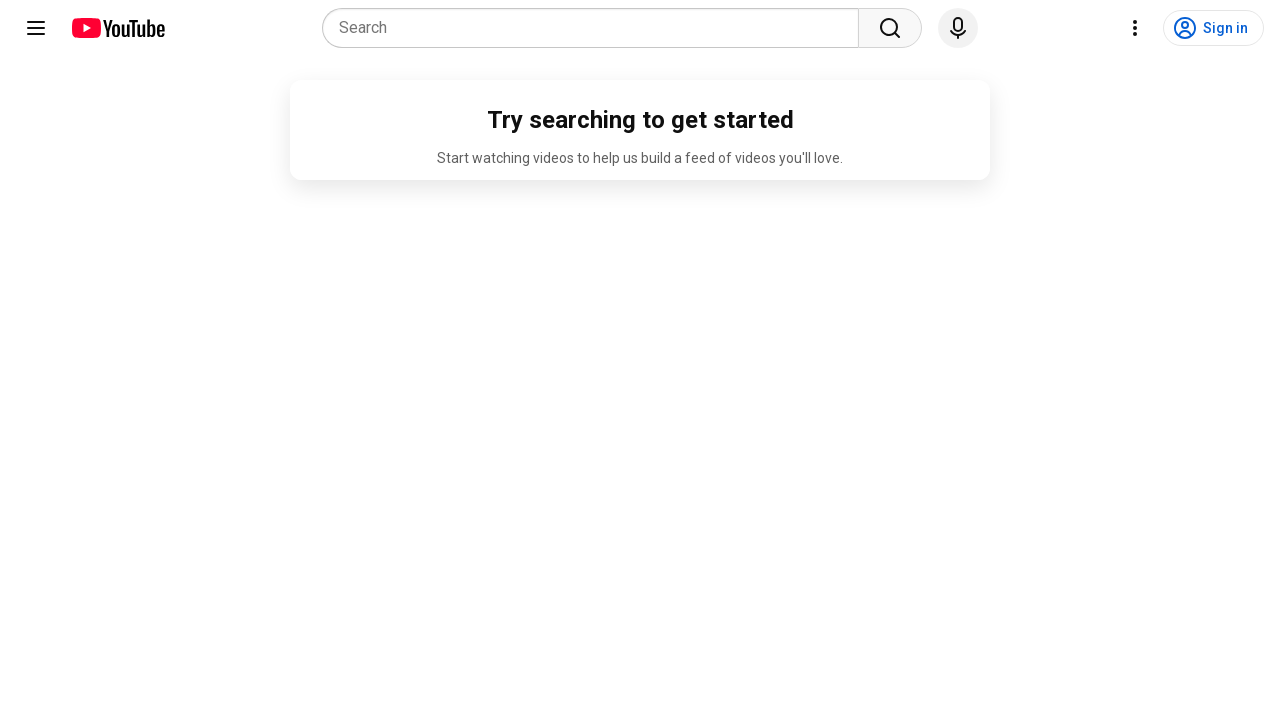

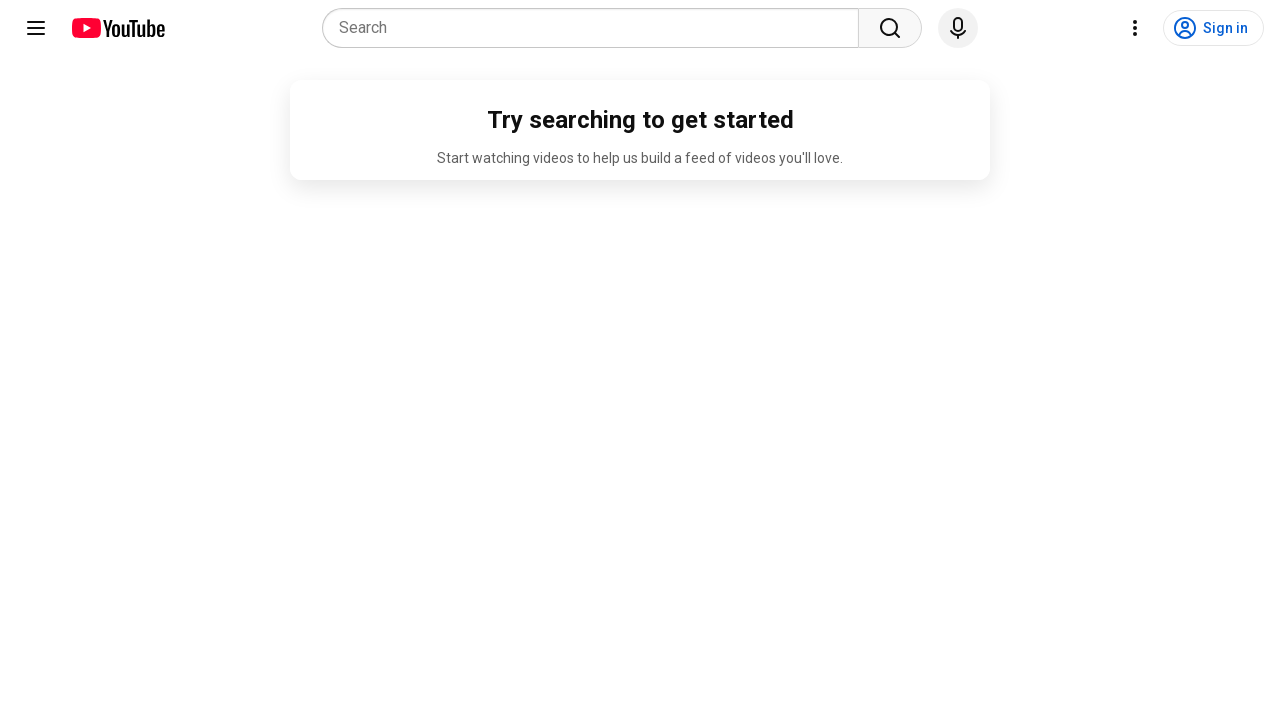